Tests adding multiple grocery items to cart on a practice e-commerce site by iterating through products and clicking "ADD TO CART" for items matching a predefined list (Cucumber, Brocolli, Beetroot, Beans, Apple).

Starting URL: https://rahulshettyacademy.com/seleniumPractise/#/

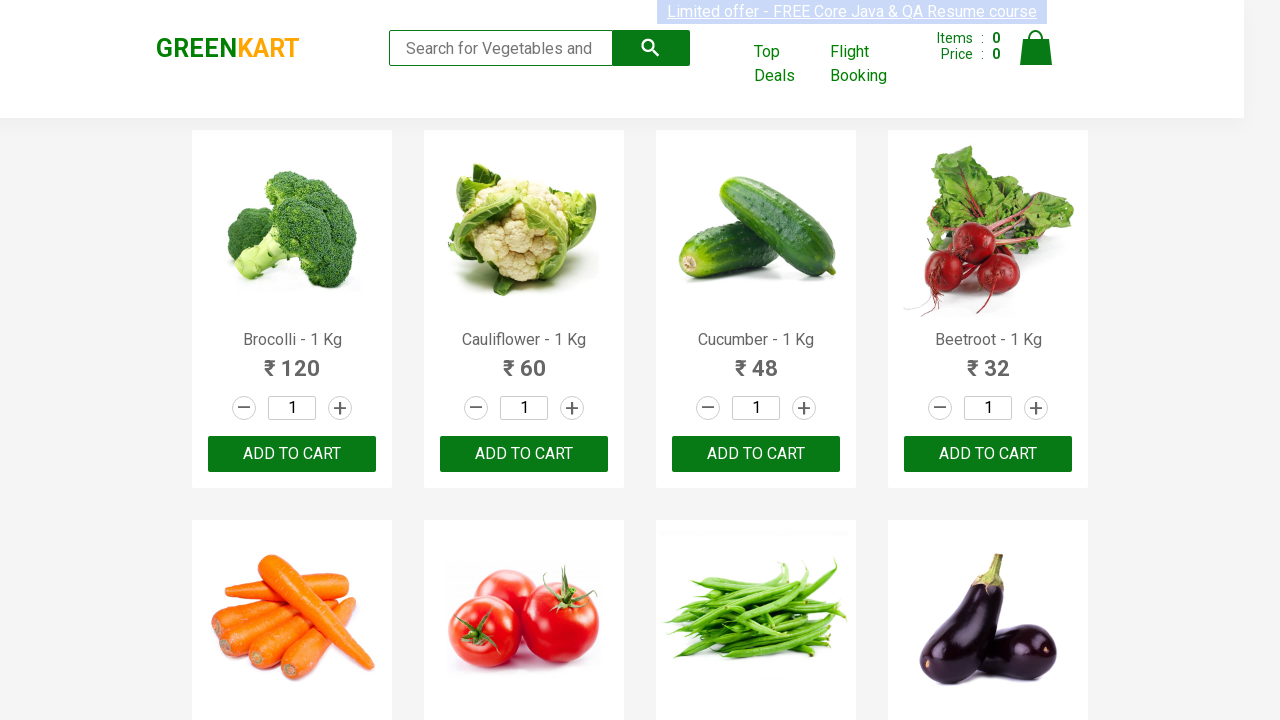

Waited for product names to load on the page
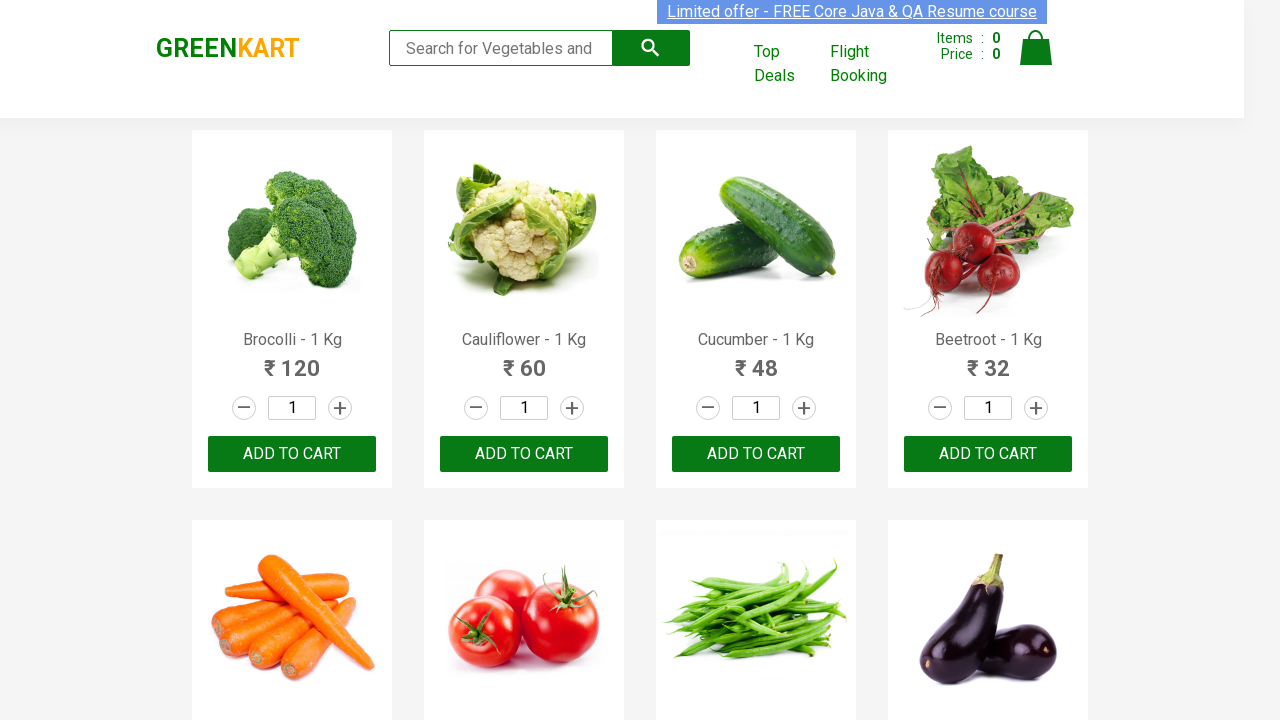

Retrieved all product elements from the page
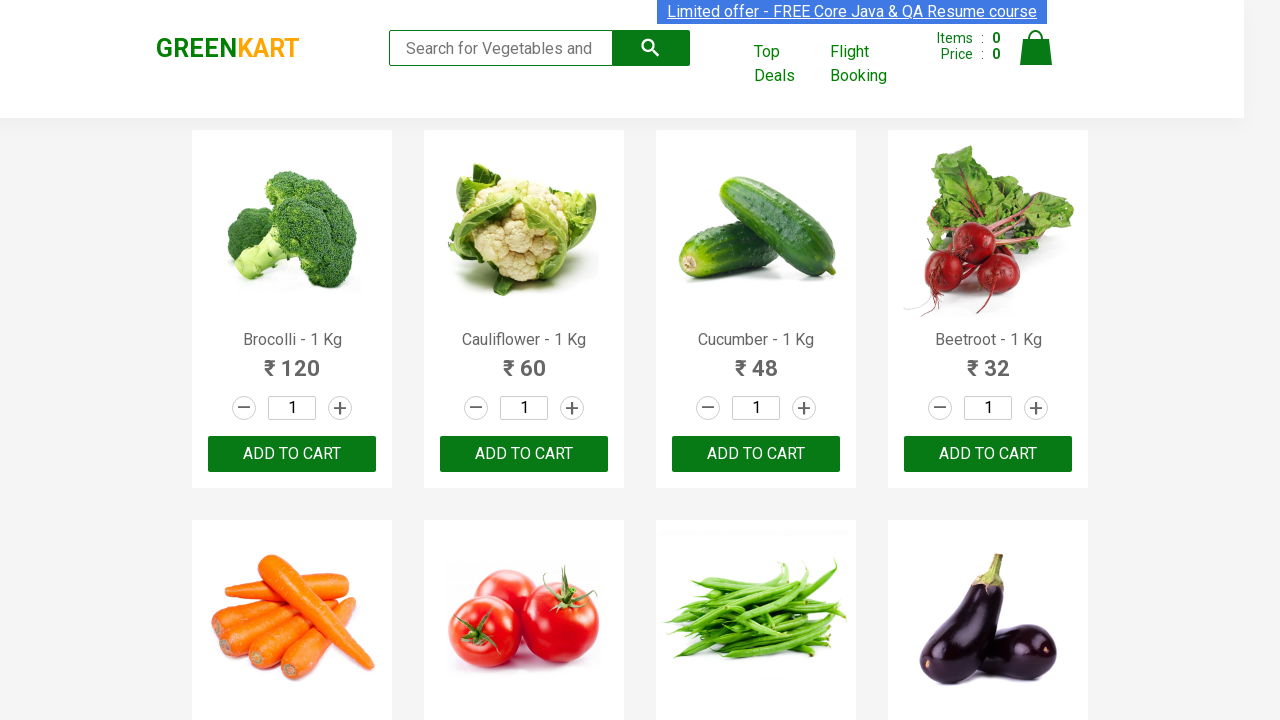

Clicked 'ADD TO CART' button for Brocolli at (292, 454) on xpath=//button[text()='ADD TO CART'] >> nth=0
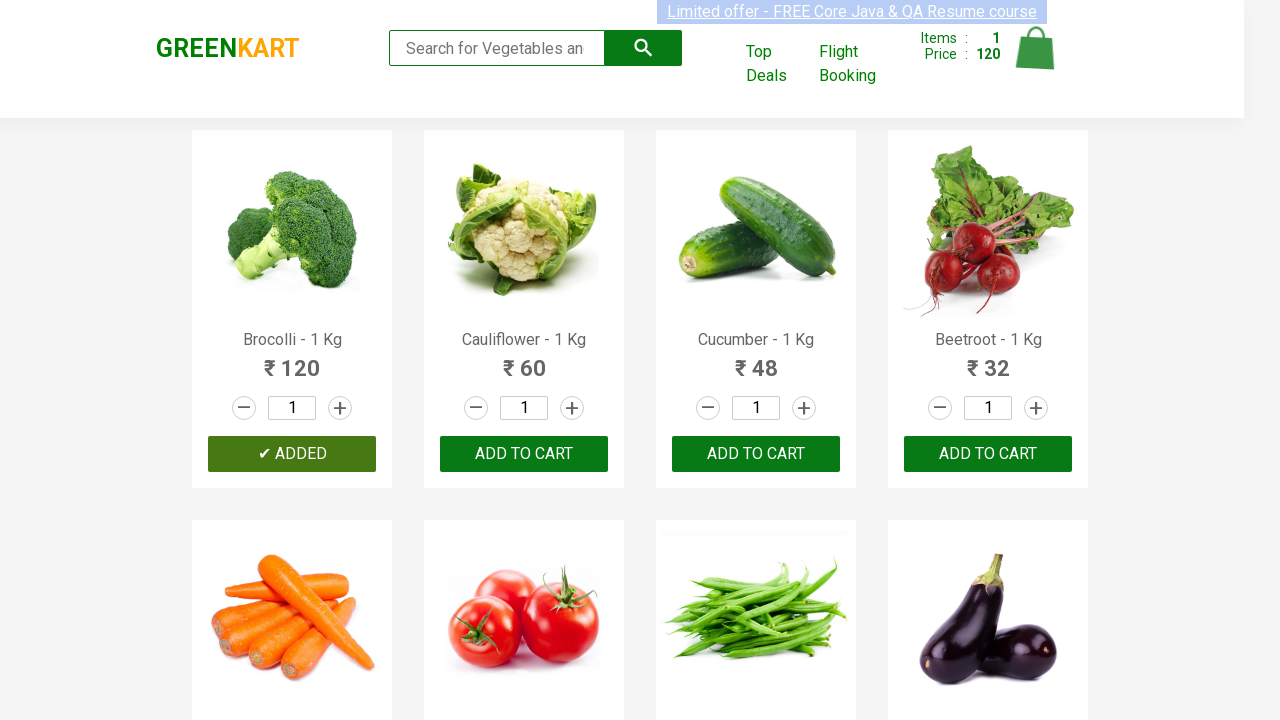

Waited 500ms for cart to update after adding Brocolli
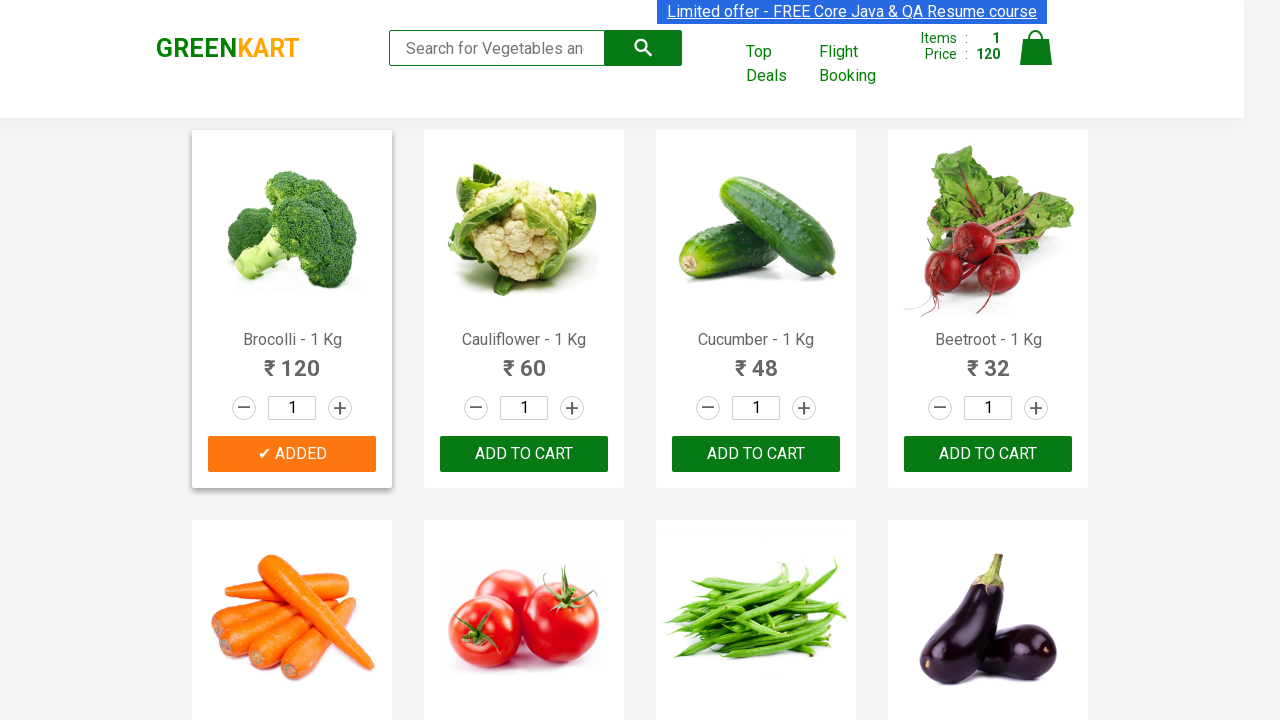

Clicked 'ADD TO CART' button for Cucumber at (988, 454) on xpath=//button[text()='ADD TO CART'] >> nth=2
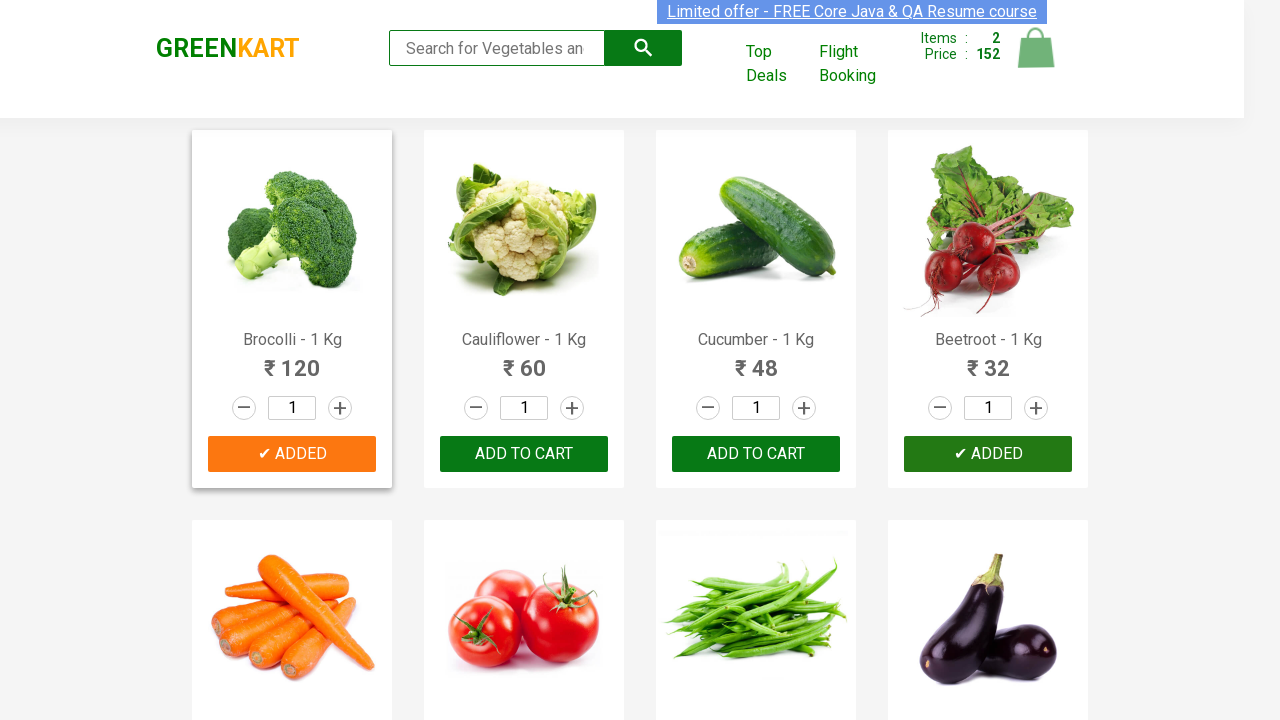

Waited 500ms for cart to update after adding Cucumber
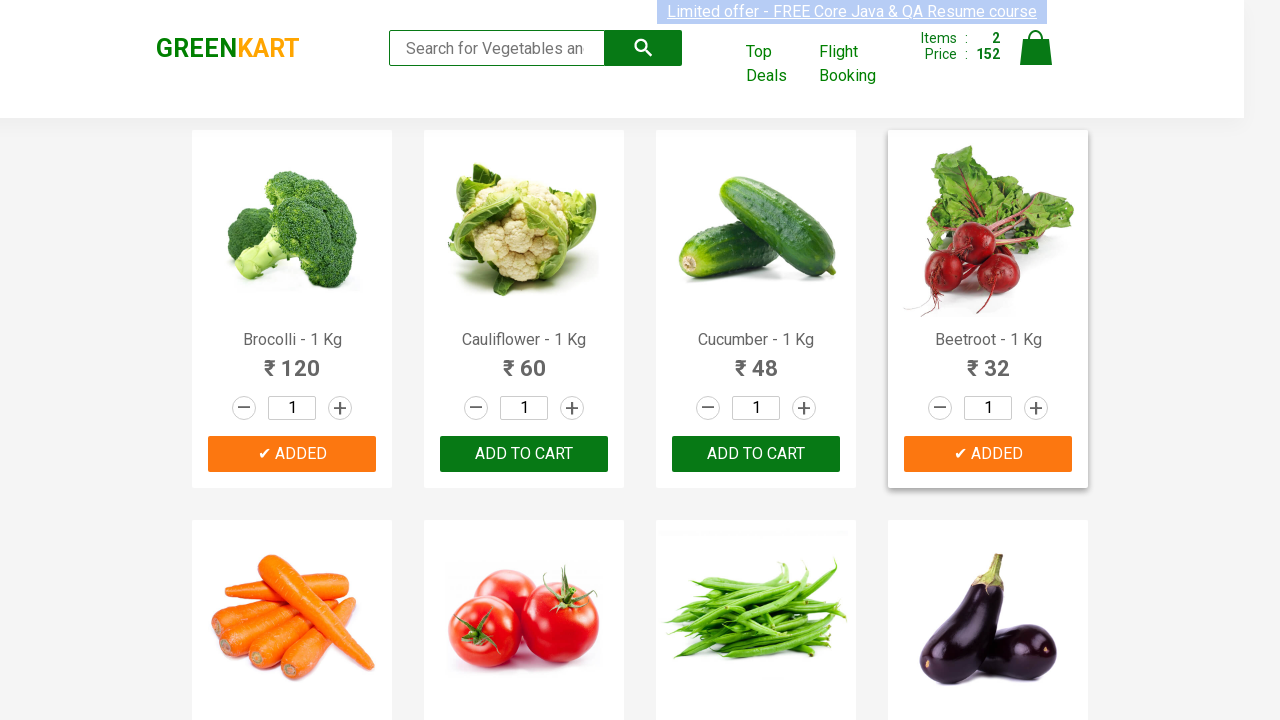

Clicked 'ADD TO CART' button for Beetroot at (524, 360) on xpath=//button[text()='ADD TO CART'] >> nth=3
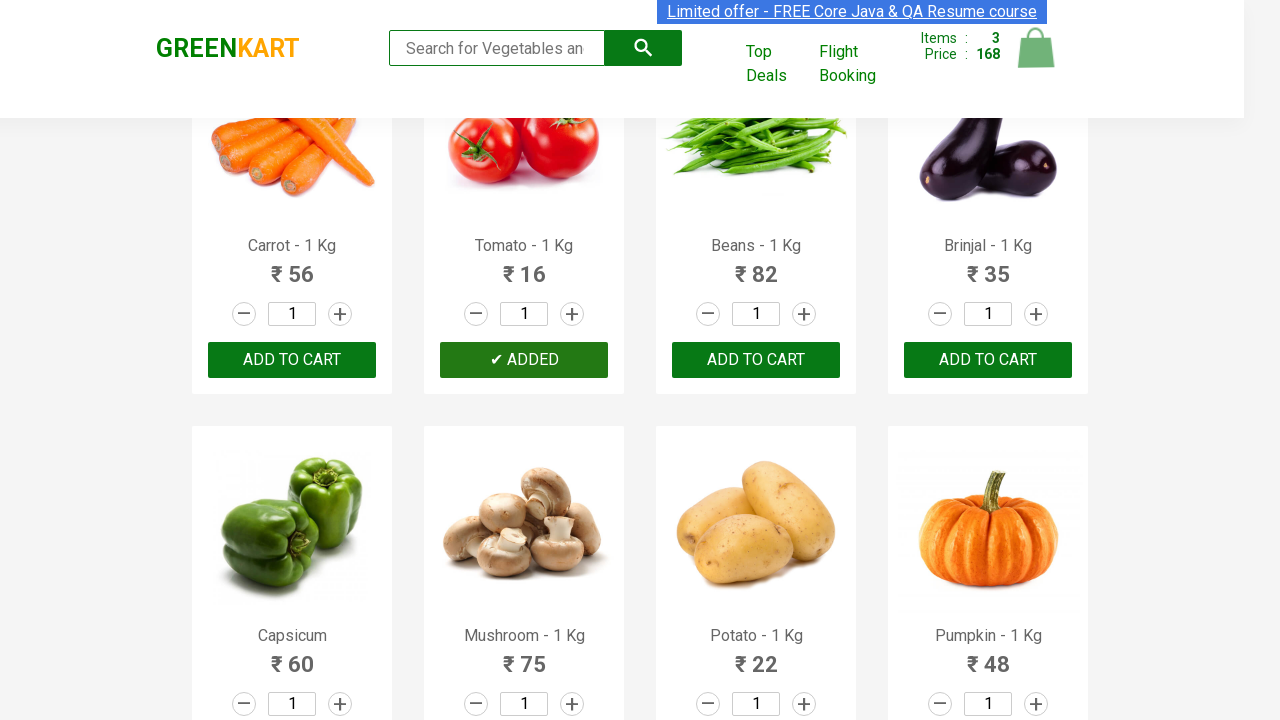

Waited 500ms for cart to update after adding Beetroot
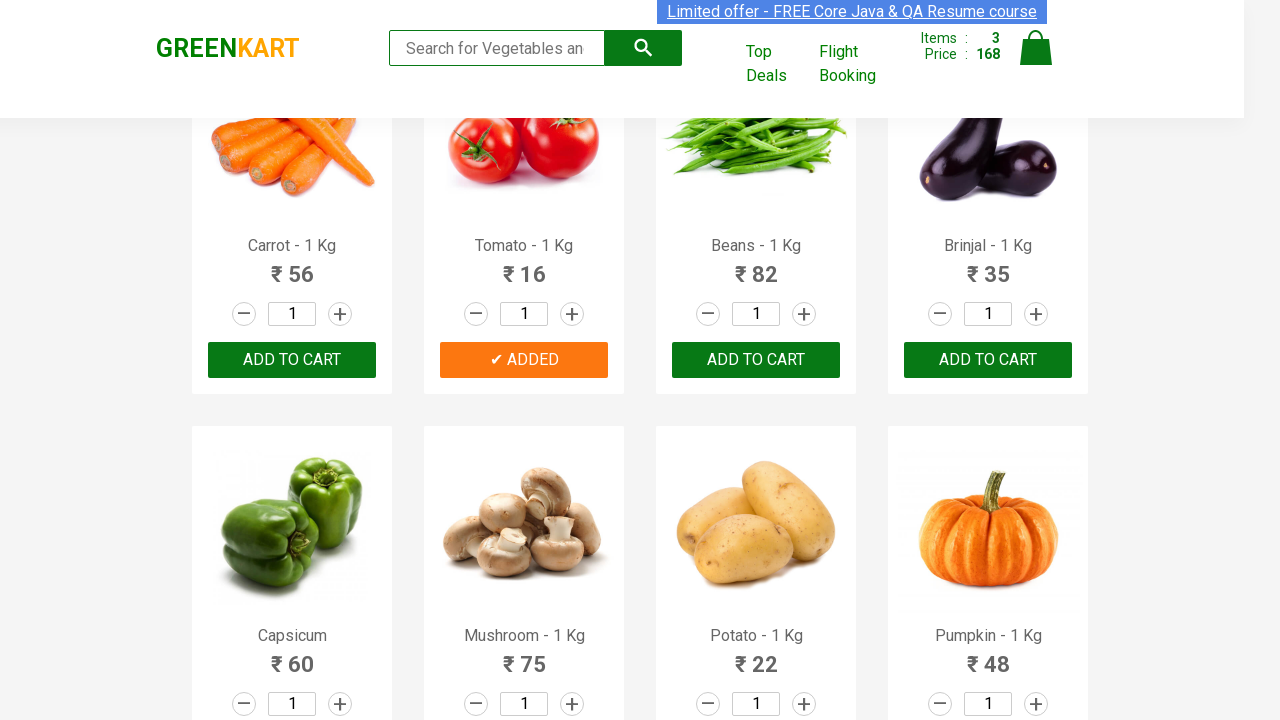

Clicked 'ADD TO CART' button for Beans at (292, 360) on xpath=//button[text()='ADD TO CART'] >> nth=6
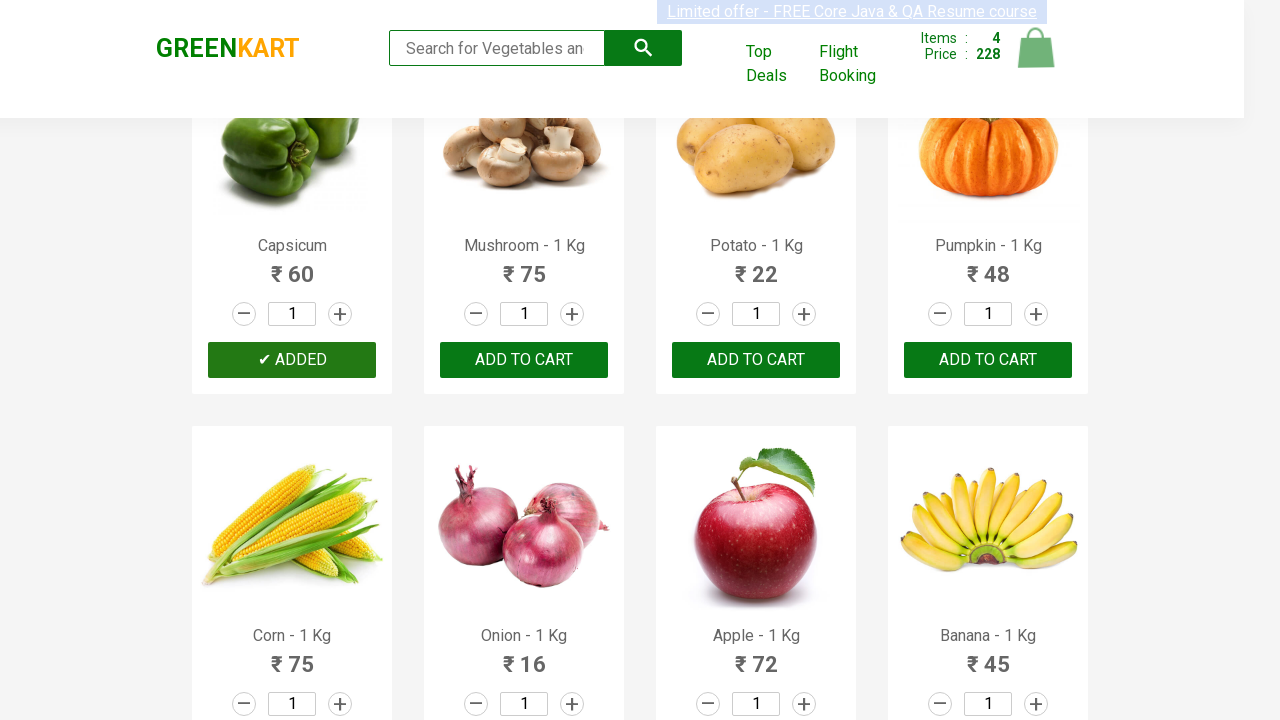

Waited 500ms for cart to update after adding Beans
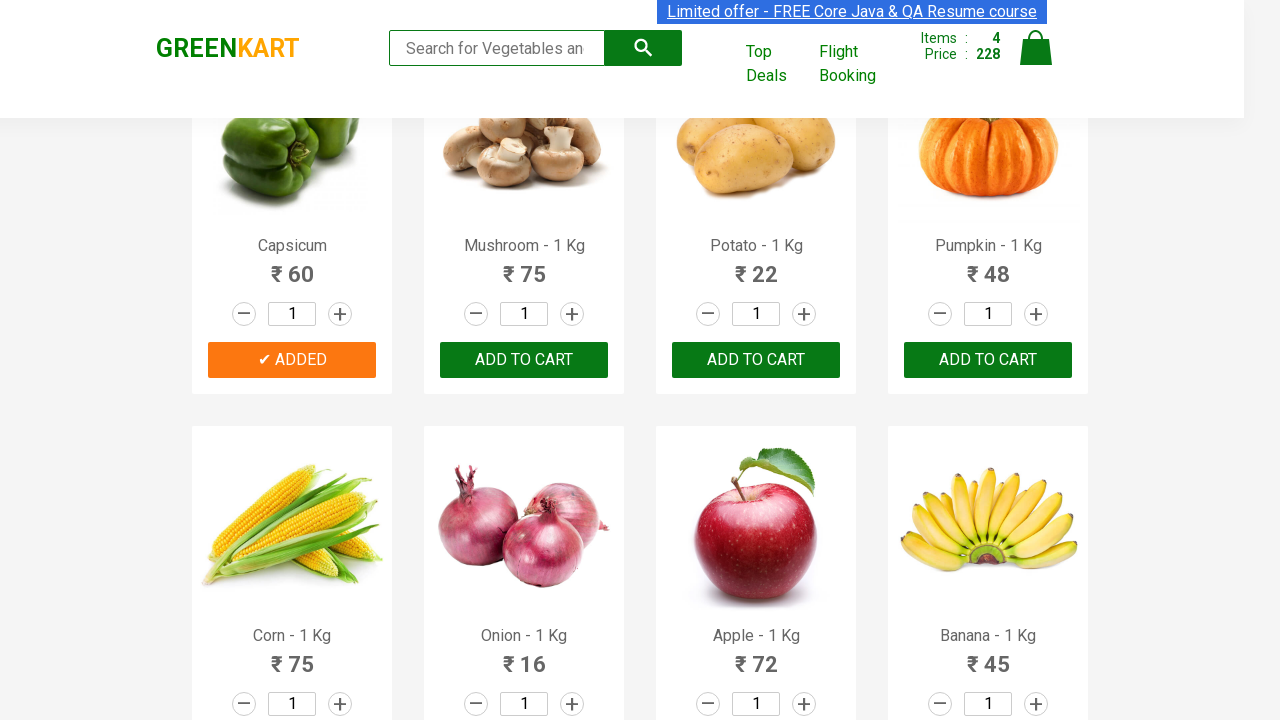

Clicked 'ADD TO CART' button for Apple at (292, 360) on xpath=//button[text()='ADD TO CART'] >> nth=14
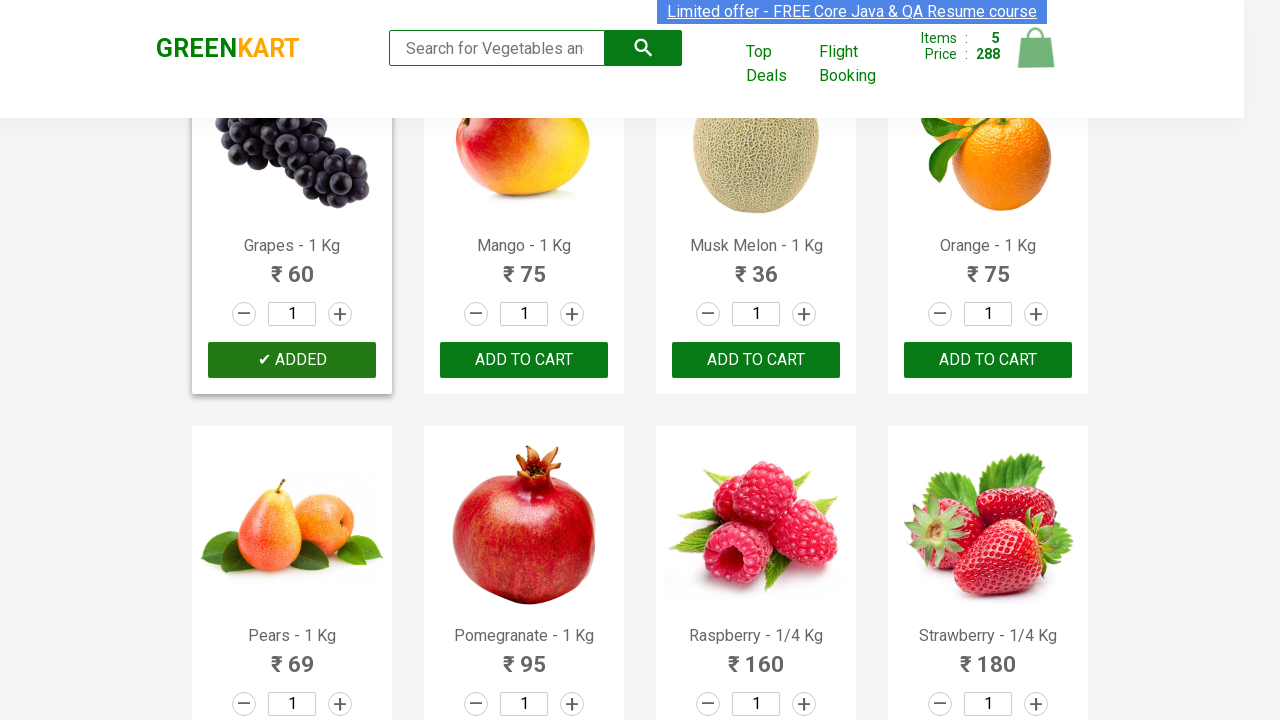

Waited 500ms for cart to update after adding Apple
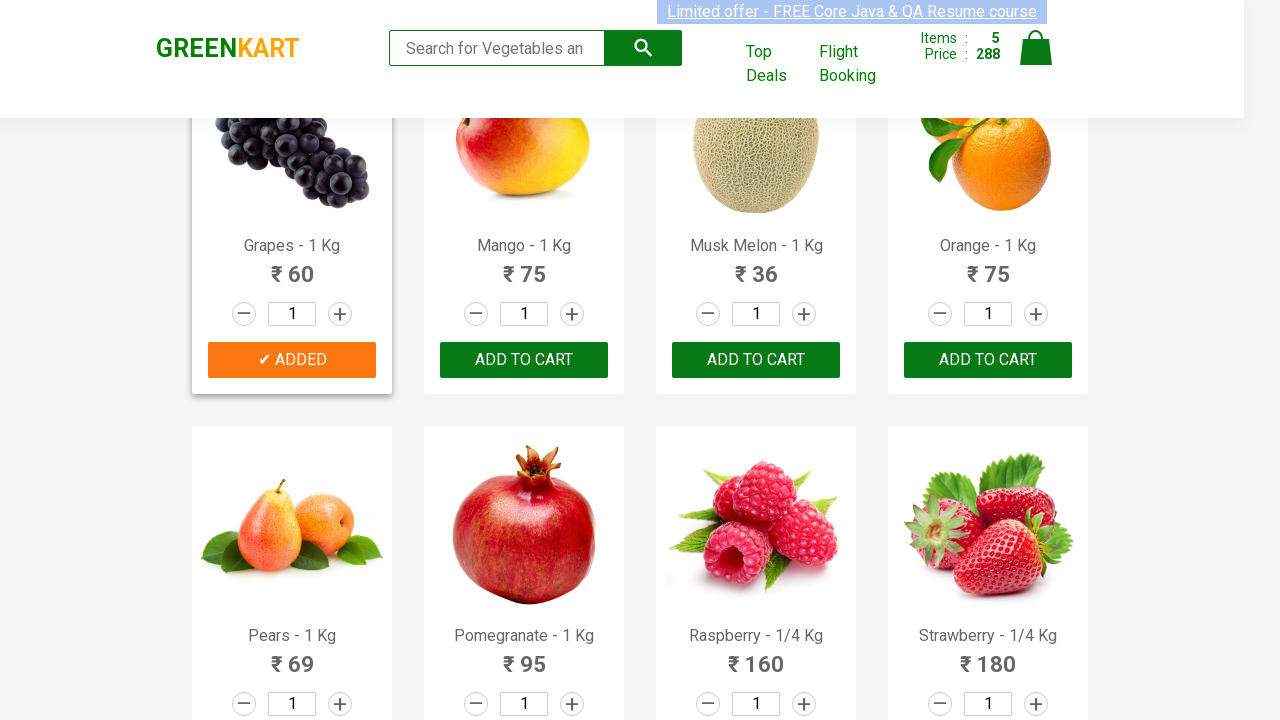

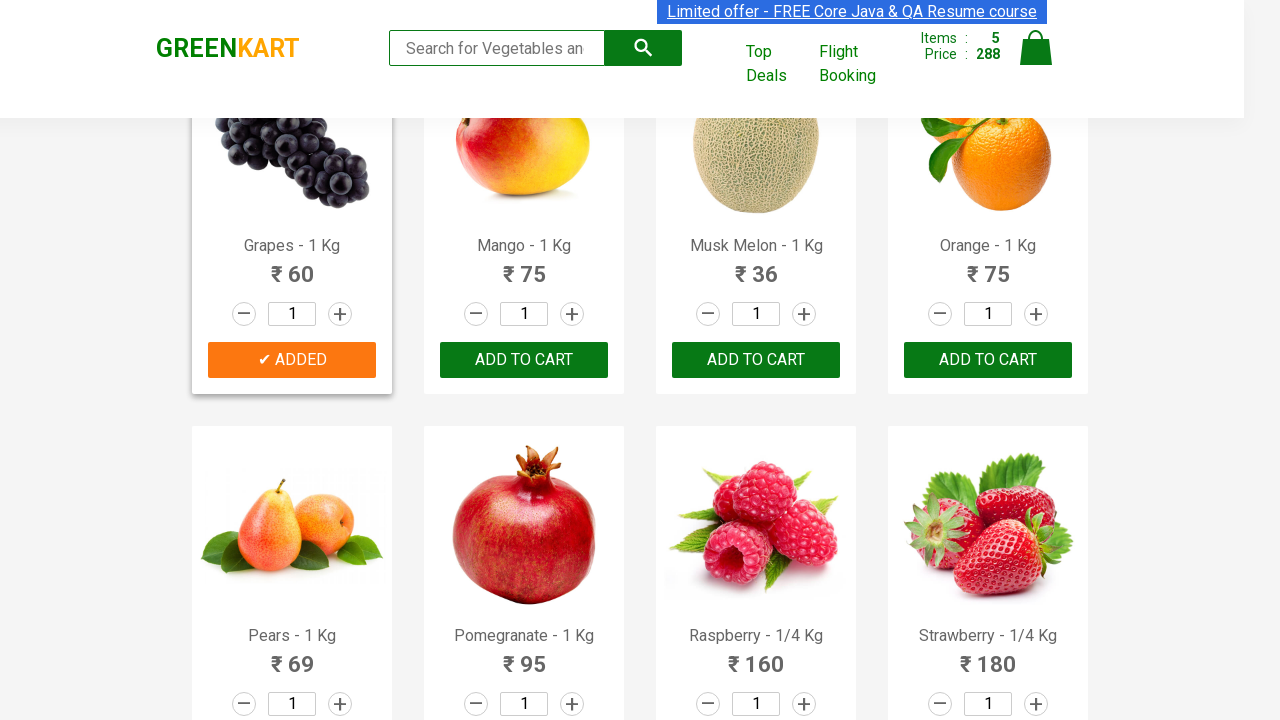